Tests that leading whitespace is trimmed from todo text on save.

Starting URL: https://todomvc.com/examples/typescript-angular/#/

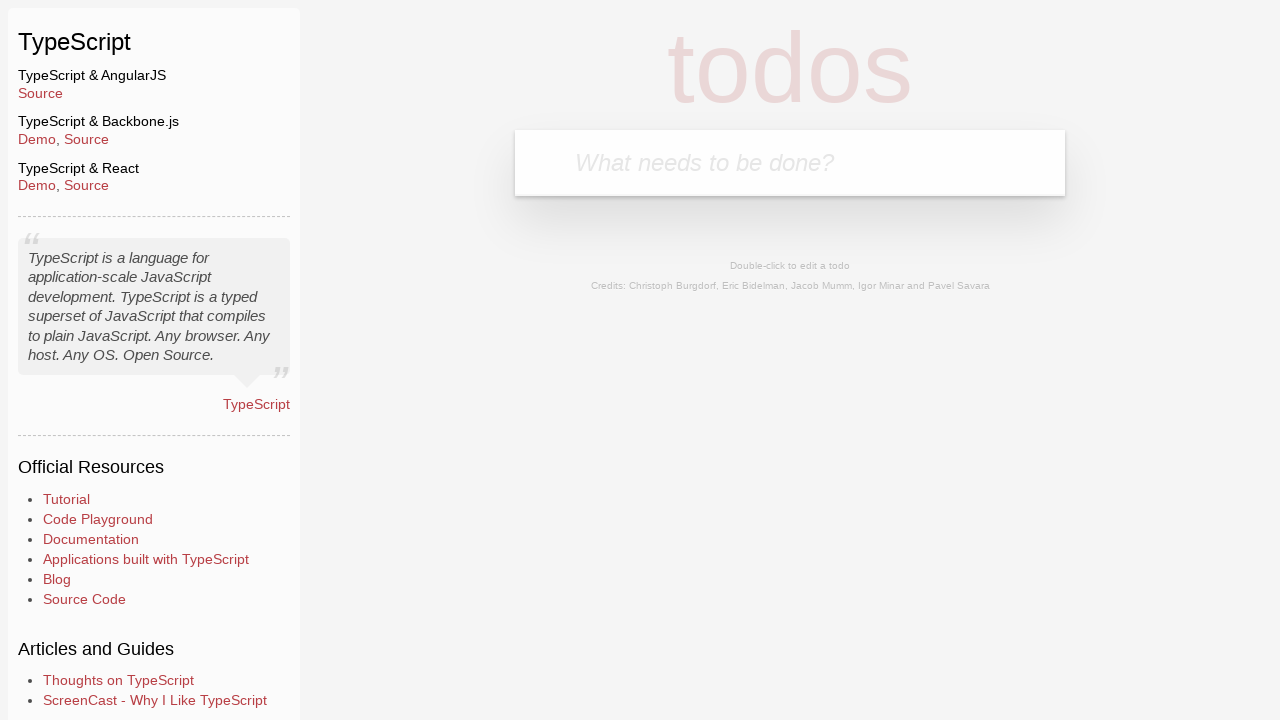

Navigated to TodoMVC TypeScript Angular example
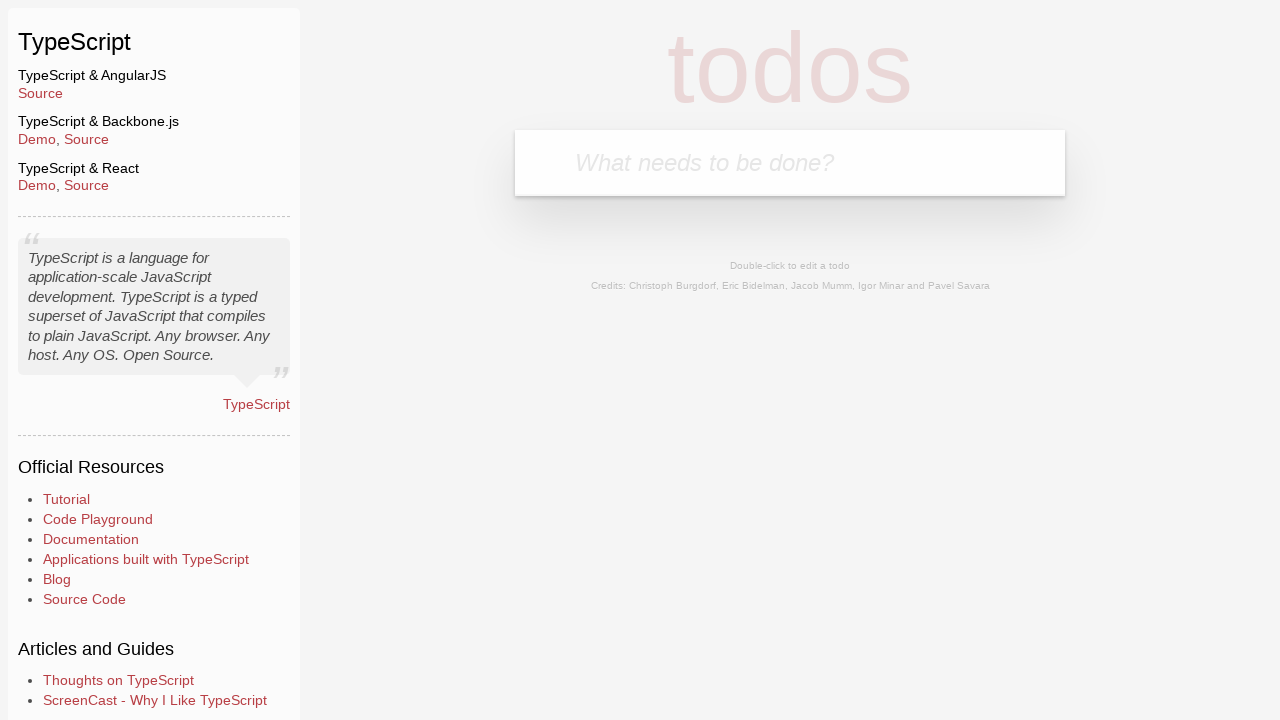

Filled new todo input field with 'Example' on .new-todo
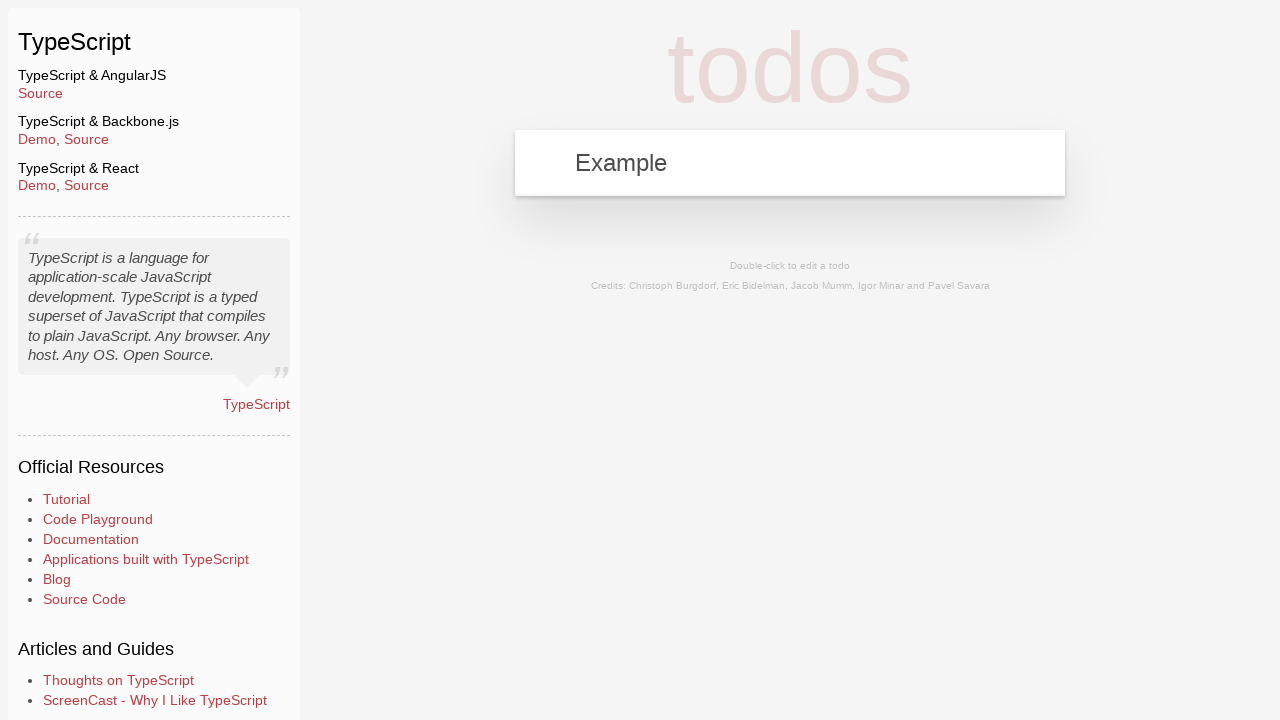

Pressed Enter to create the todo item on .new-todo
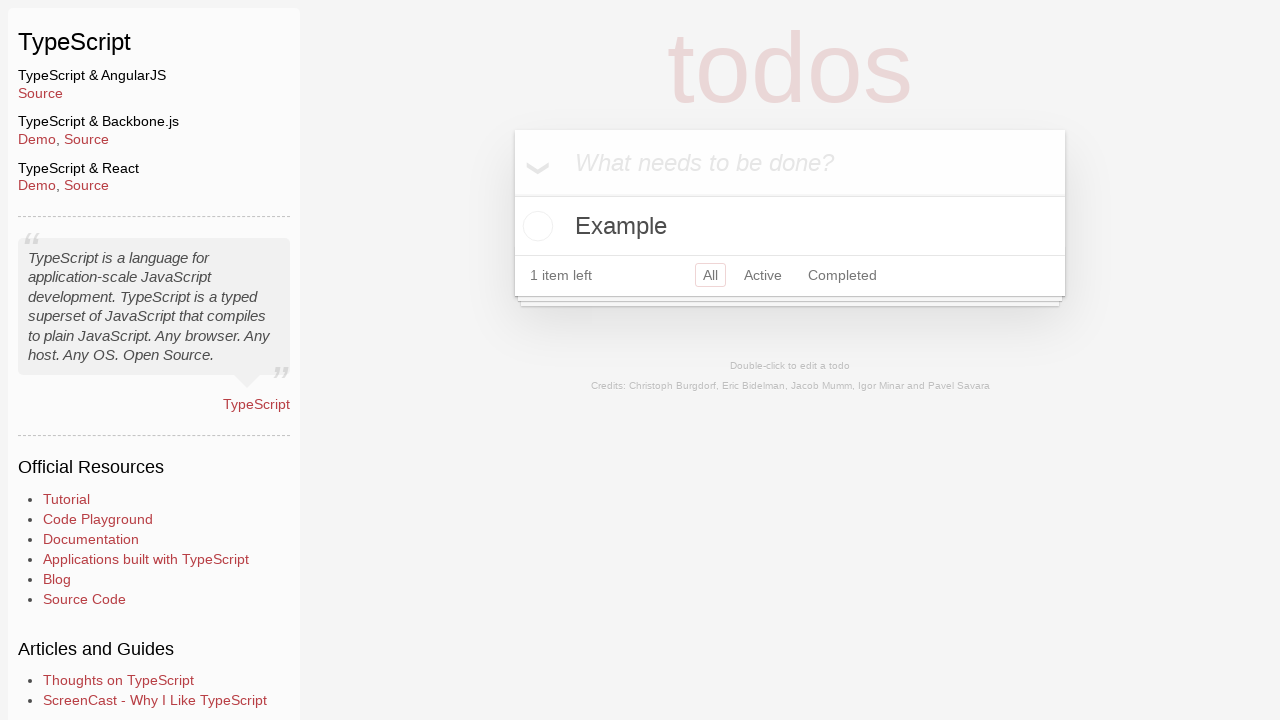

Double-clicked todo item to enter edit mode at (790, 226) on text=Example
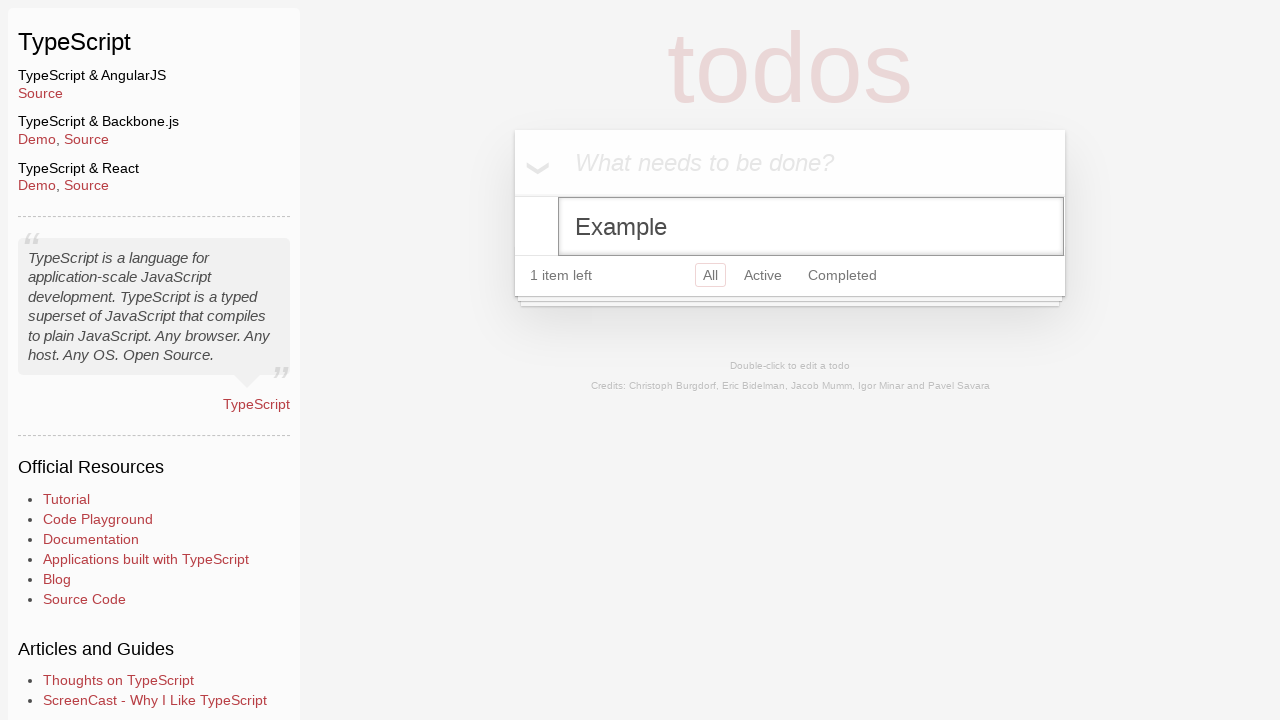

Filled edit field with '   Ipsum' (leading spaces) on .edit
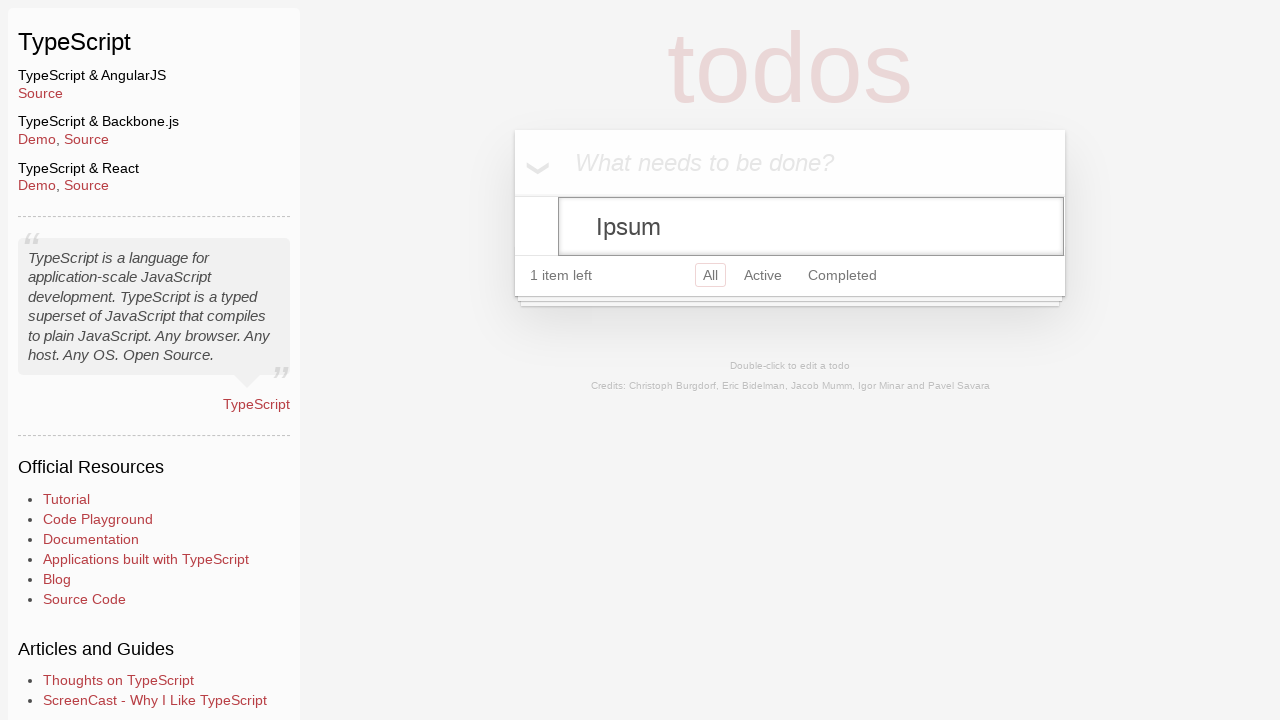

Blurred the edit field to trigger save
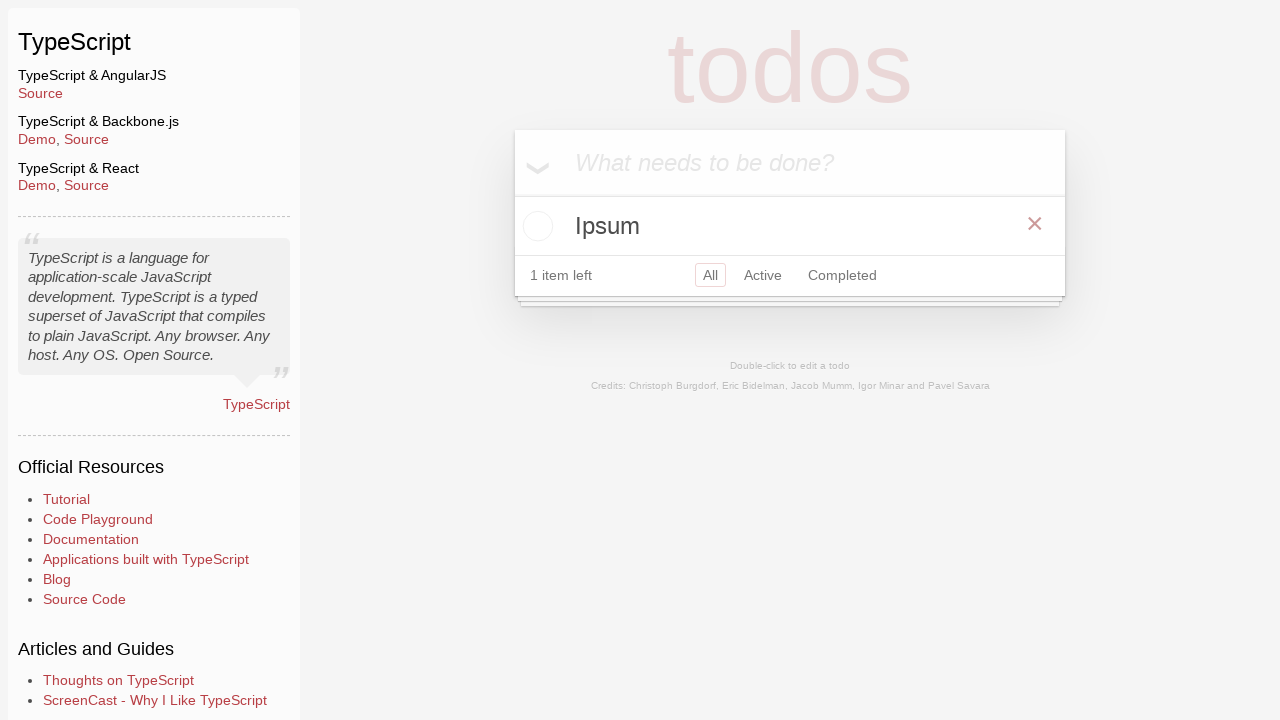

Verified that leading spaces were trimmed and 'Ipsum' is displayed
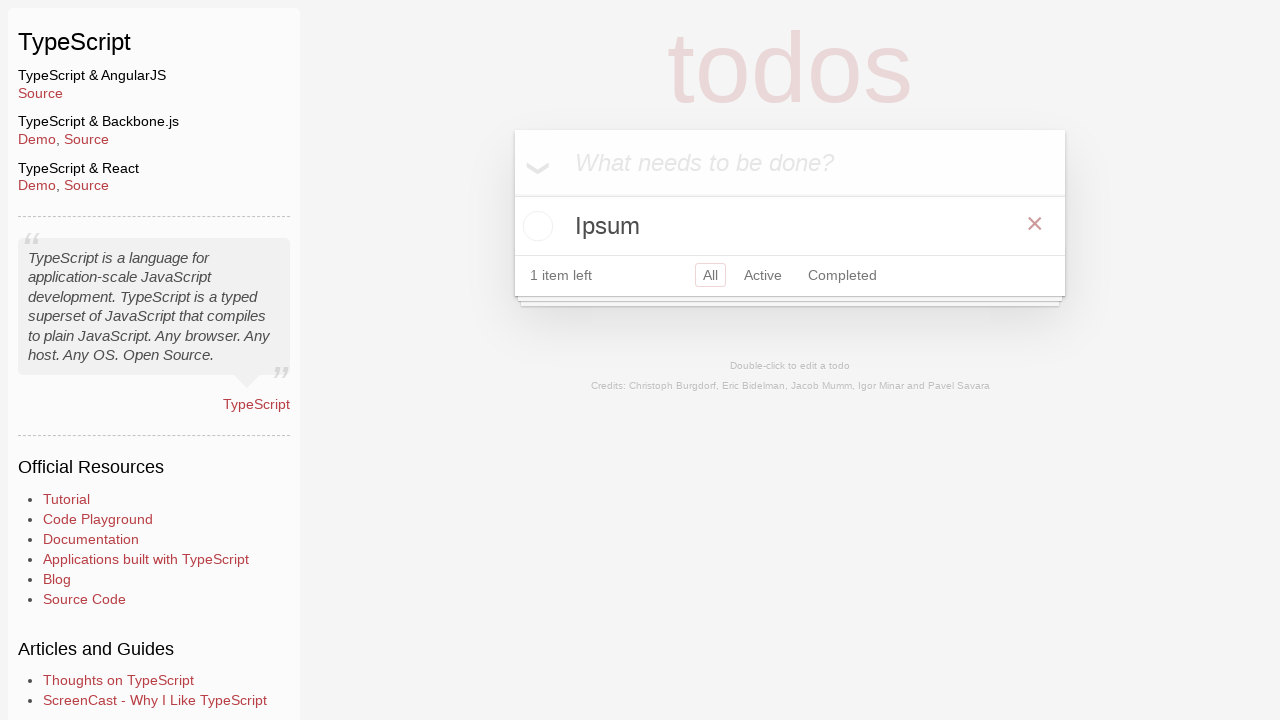

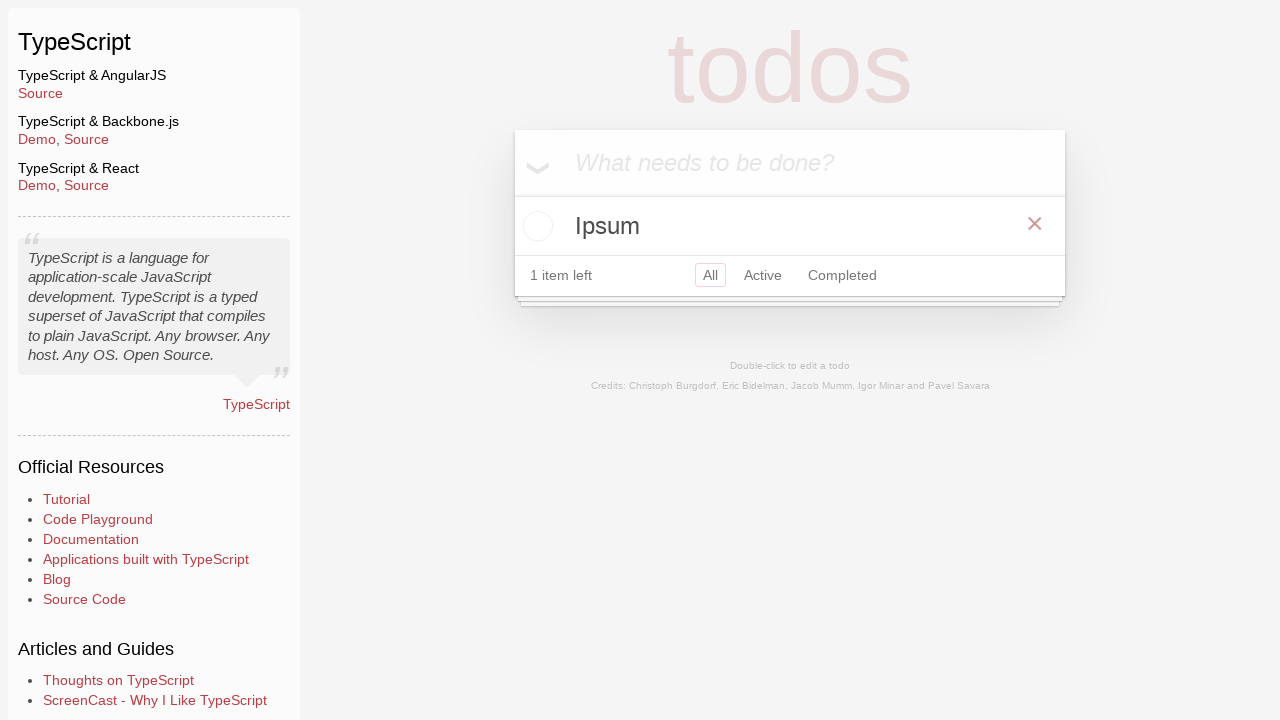